Tests JavaScript confirm alert by clicking a button, accepting the confirm dialog, then clicking again and dismissing it

Starting URL: http://the-internet.herokuapp.com/javascript_alerts

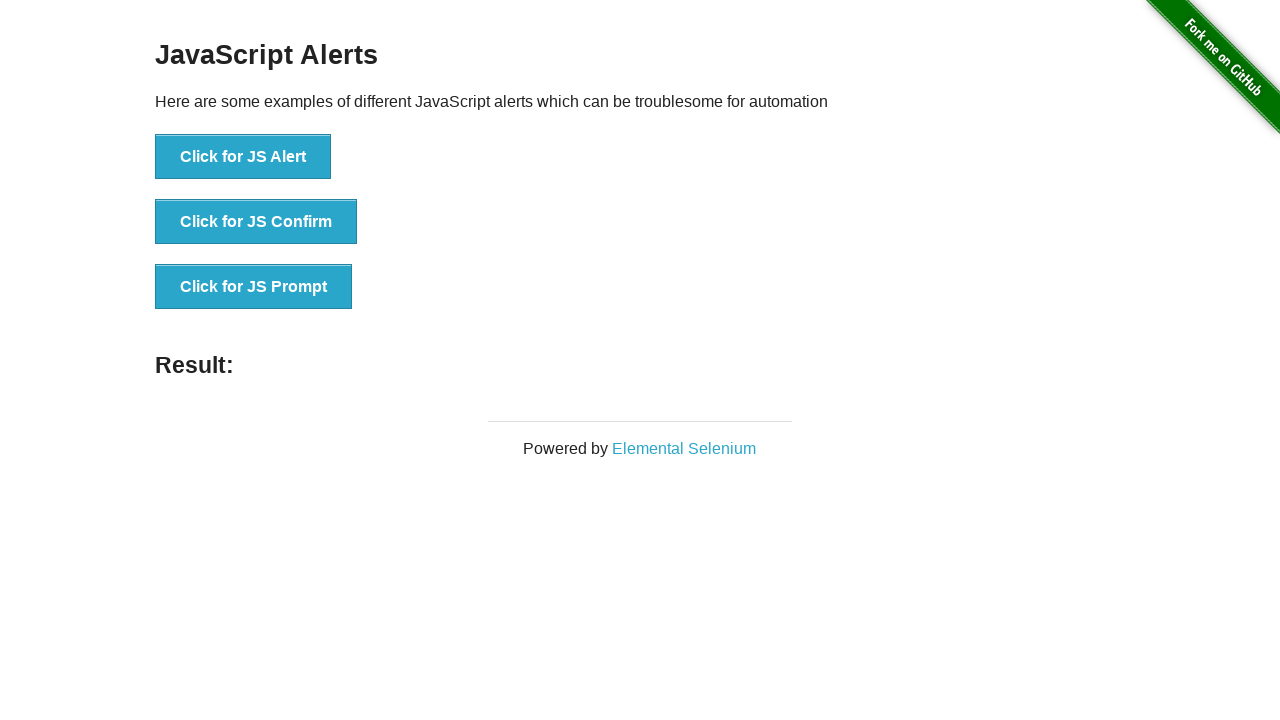

Navigated to JavaScript alerts test page
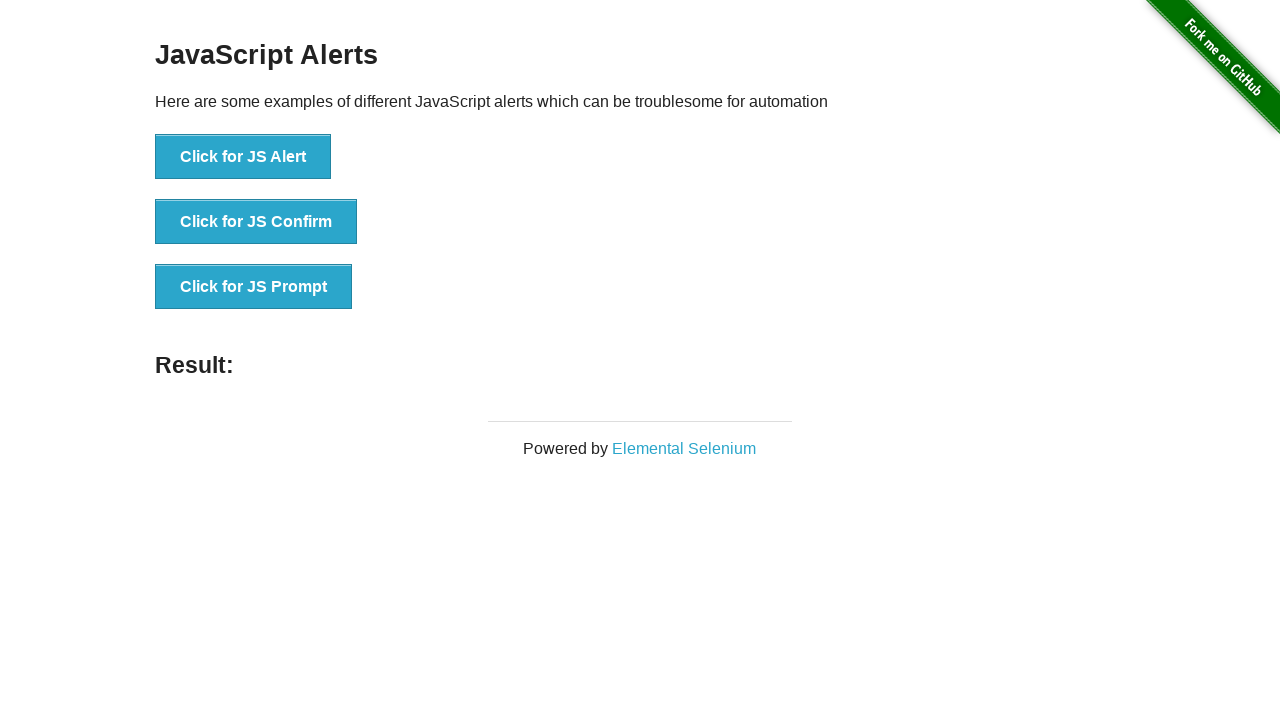

Set up dialog handler to accept the confirm dialog
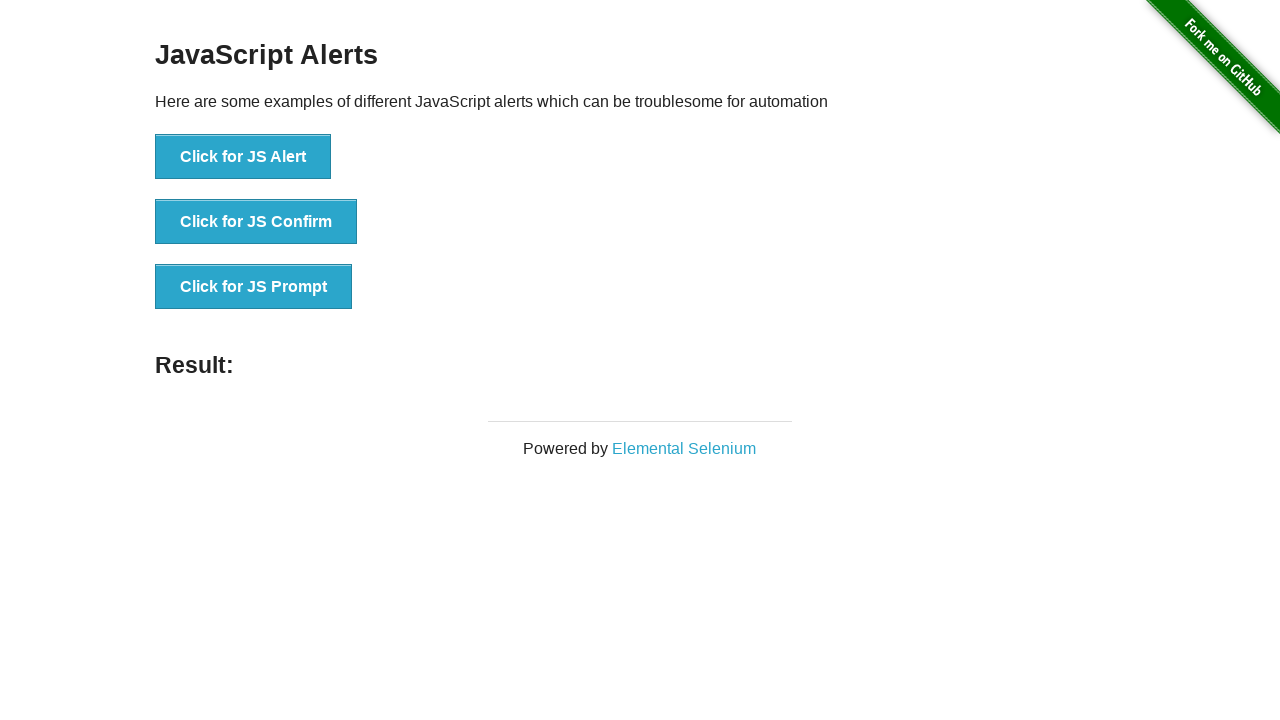

Clicked button to trigger JS Confirm dialog and accepted it at (256, 222) on xpath=//button[.='Click for JS Confirm']
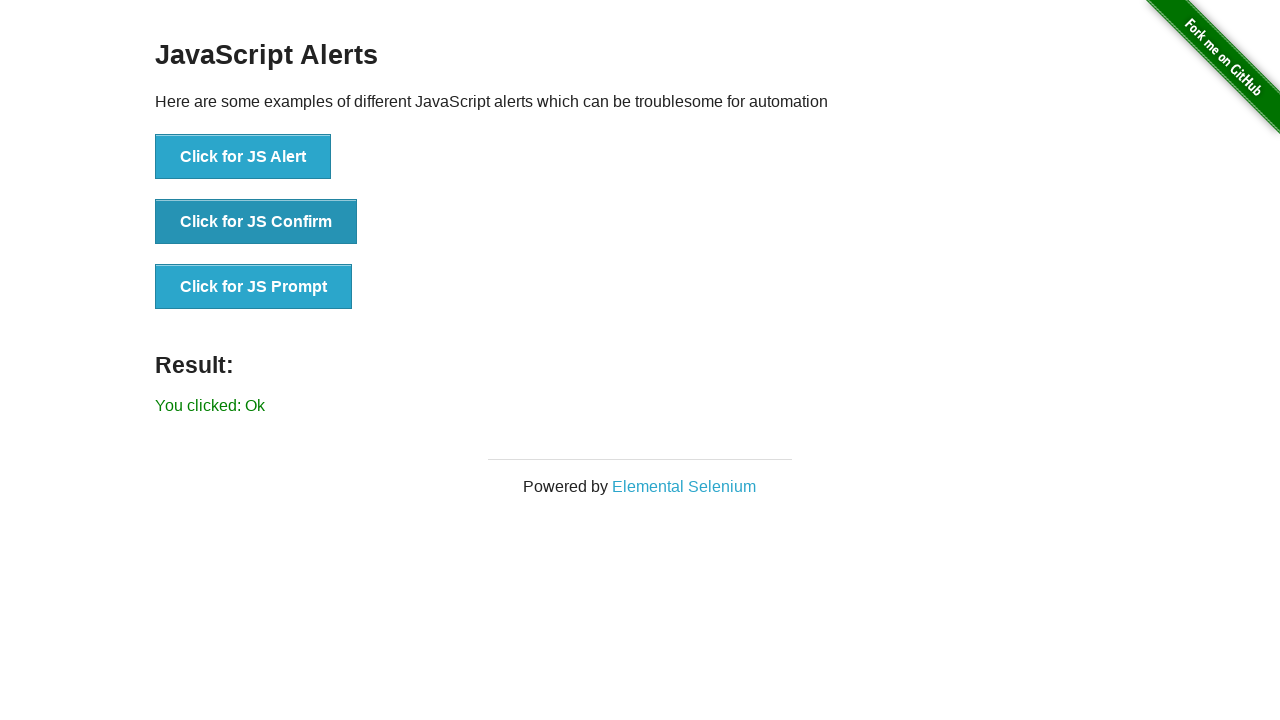

Waited for result message to update after accepting dialog
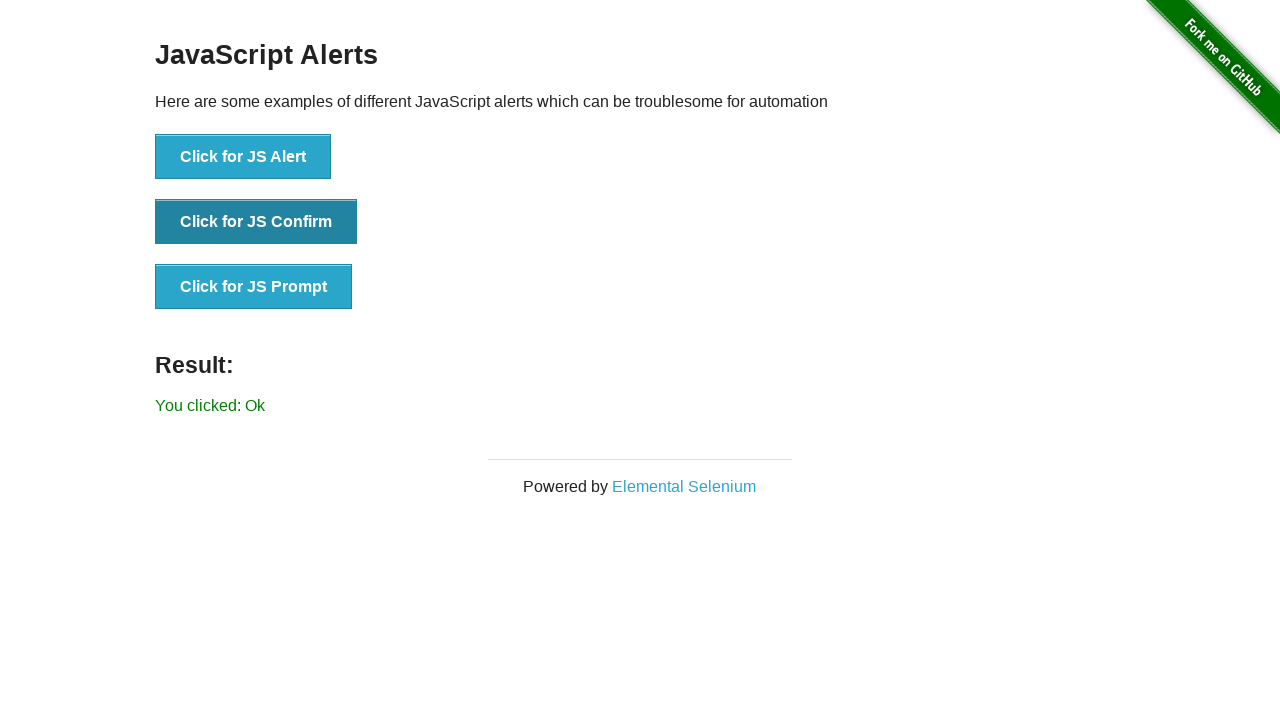

Set up dialog handler to dismiss the confirm dialog
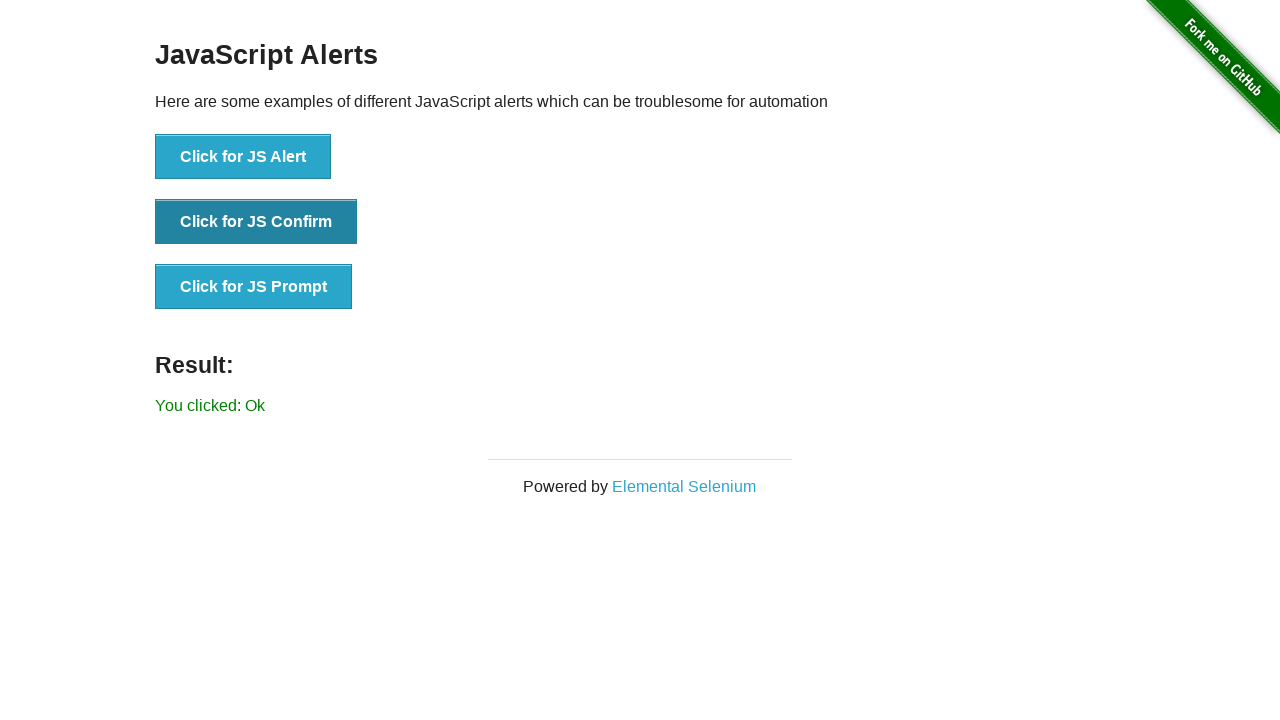

Clicked button to trigger JS Confirm dialog and dismissed it at (256, 222) on xpath=//button[.='Click for JS Confirm']
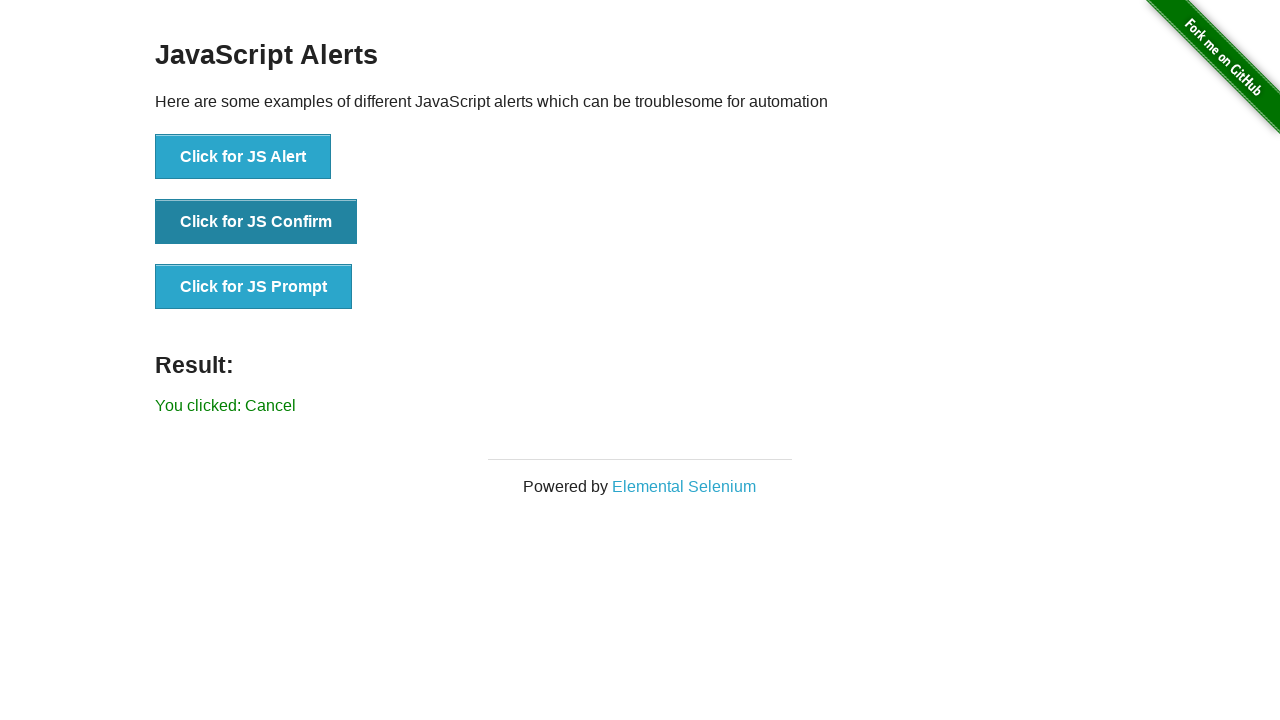

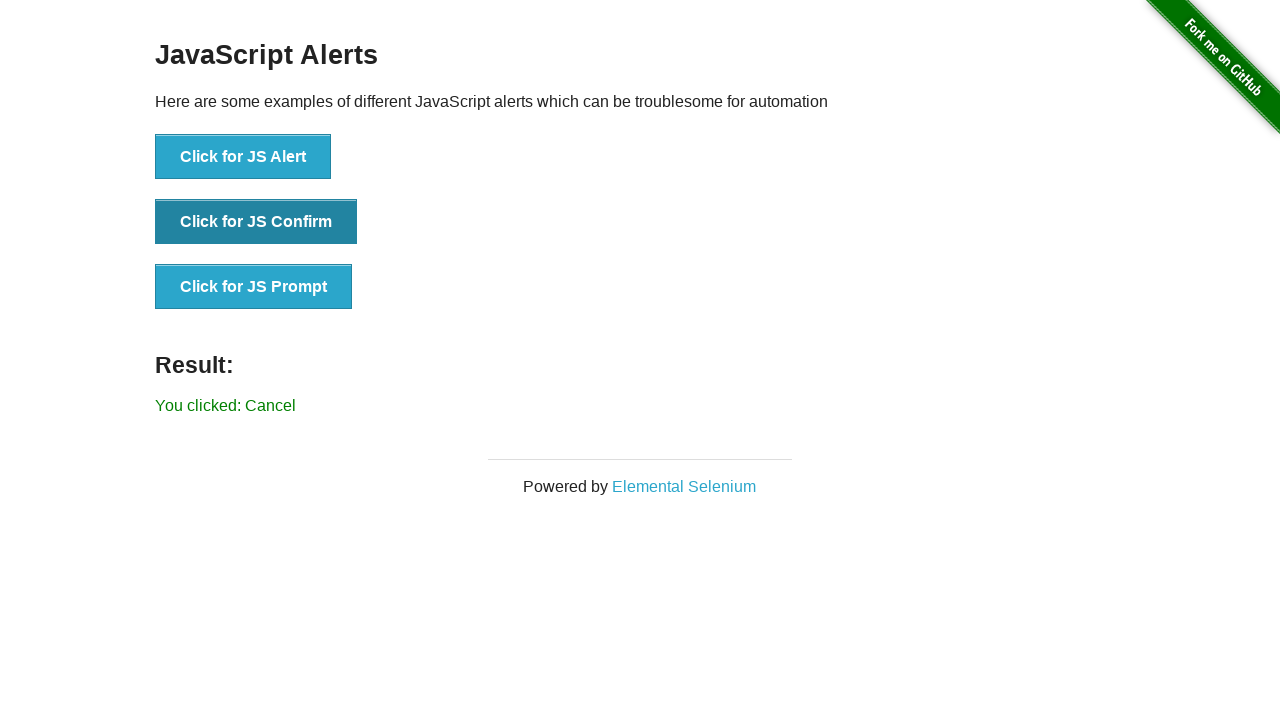